Tests clearing the complete state of all items by checking and then unchecking the toggle all checkbox

Starting URL: https://demo.playwright.dev/todomvc

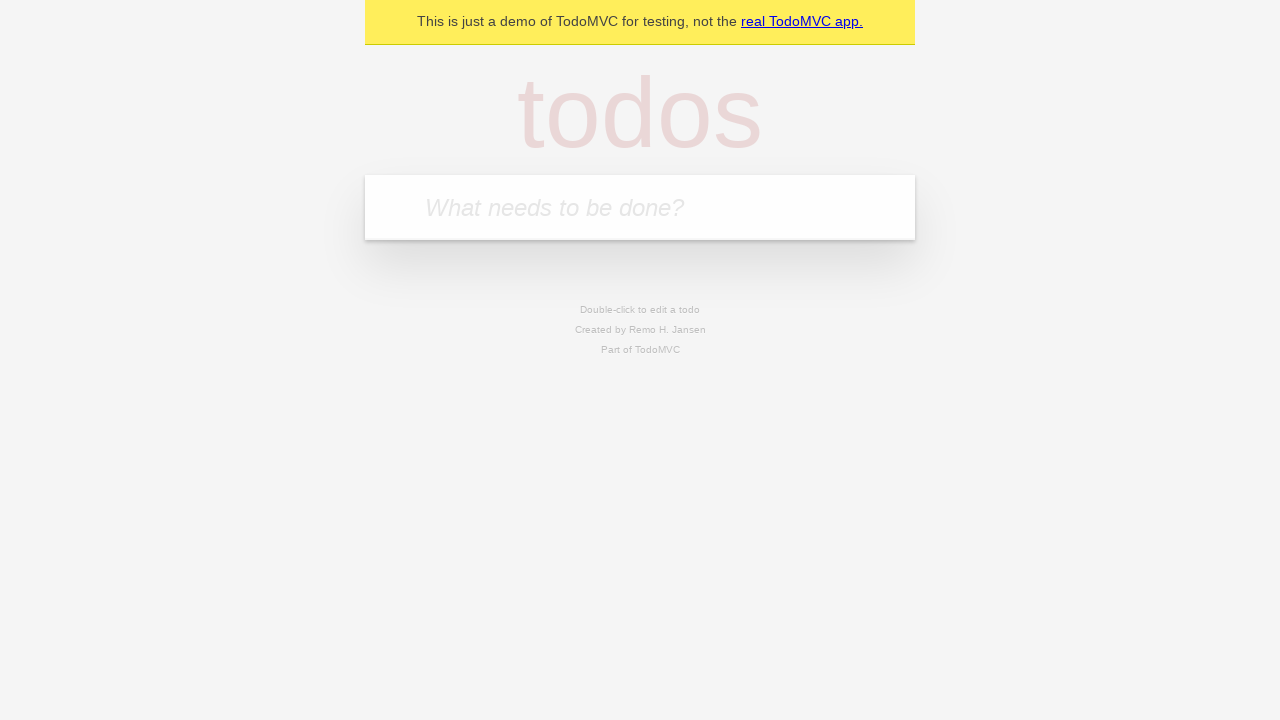

Filled first todo input with 'buy some cheese' on internal:attr=[placeholder="What needs to be done?"i]
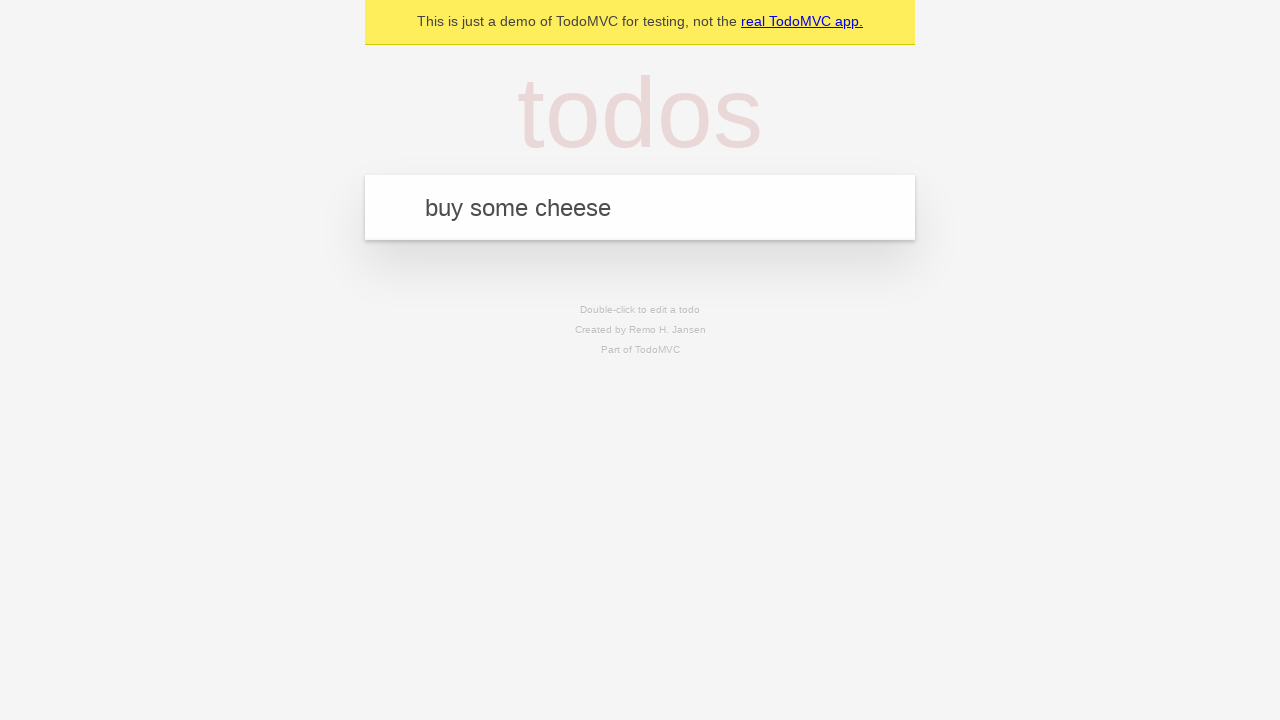

Pressed Enter to add first todo on internal:attr=[placeholder="What needs to be done?"i]
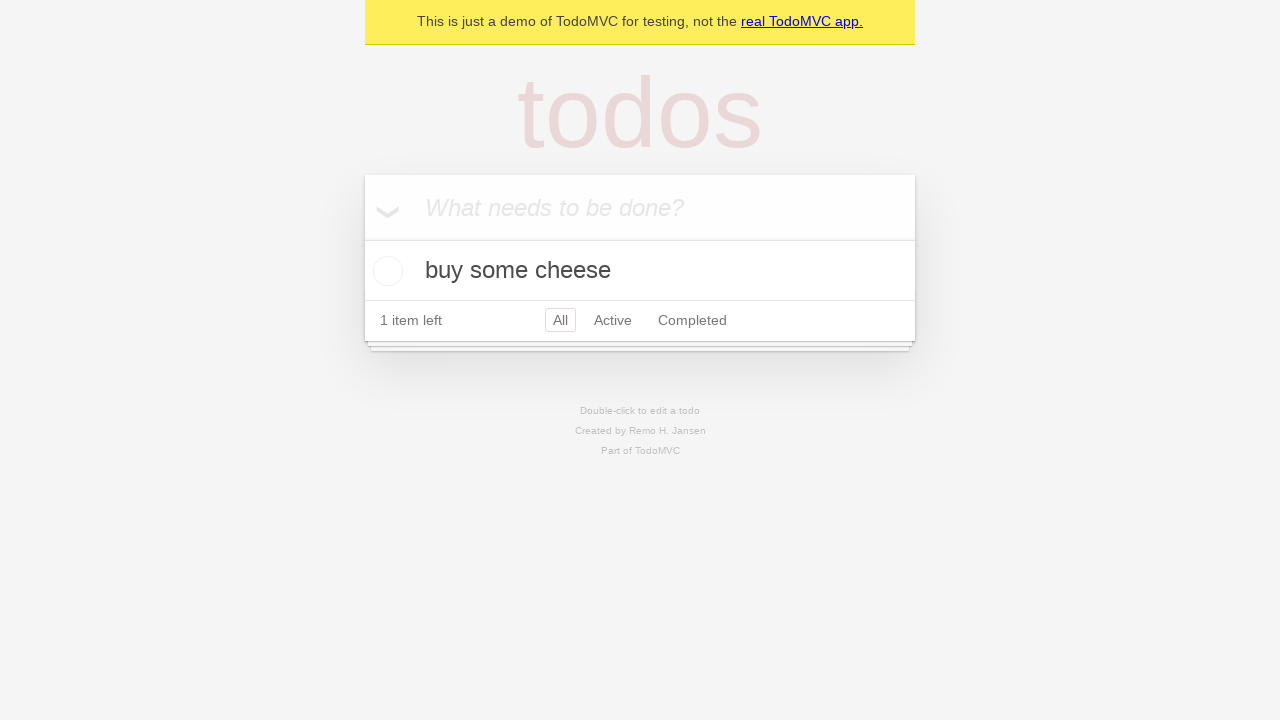

Filled second todo input with 'feed the cat' on internal:attr=[placeholder="What needs to be done?"i]
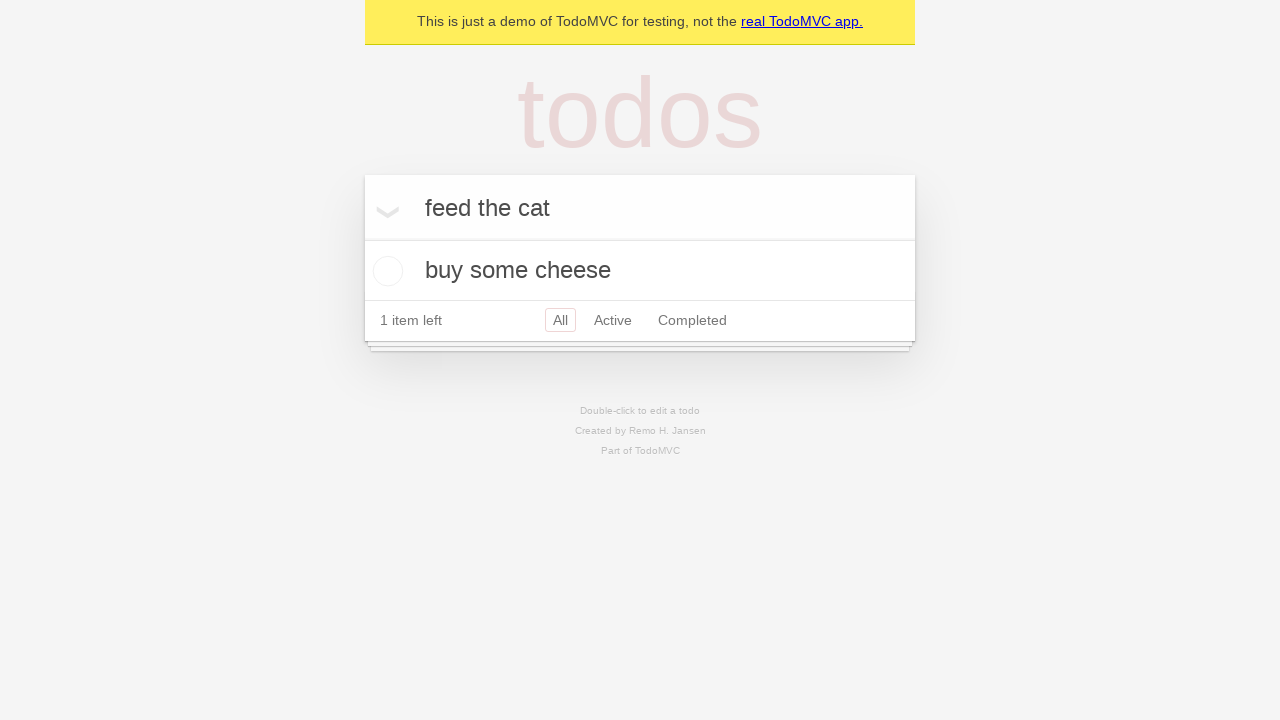

Pressed Enter to add second todo on internal:attr=[placeholder="What needs to be done?"i]
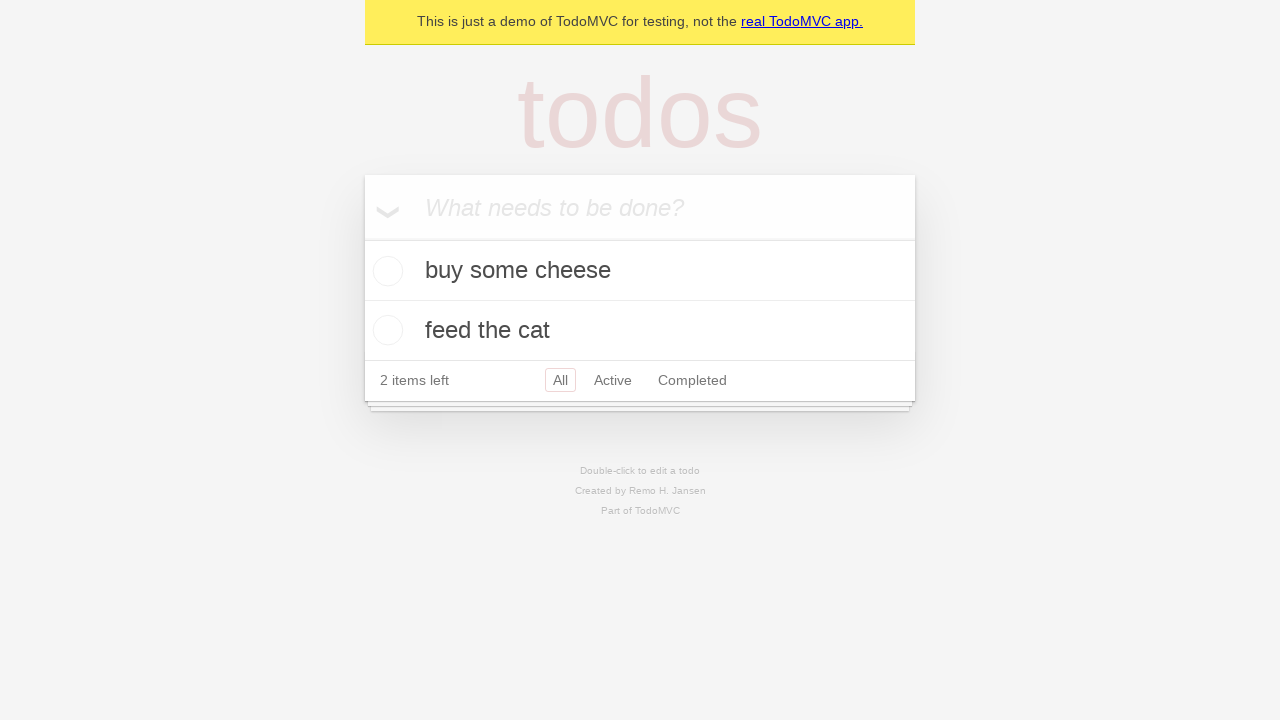

Filled third todo input with 'book a doctors appointment' on internal:attr=[placeholder="What needs to be done?"i]
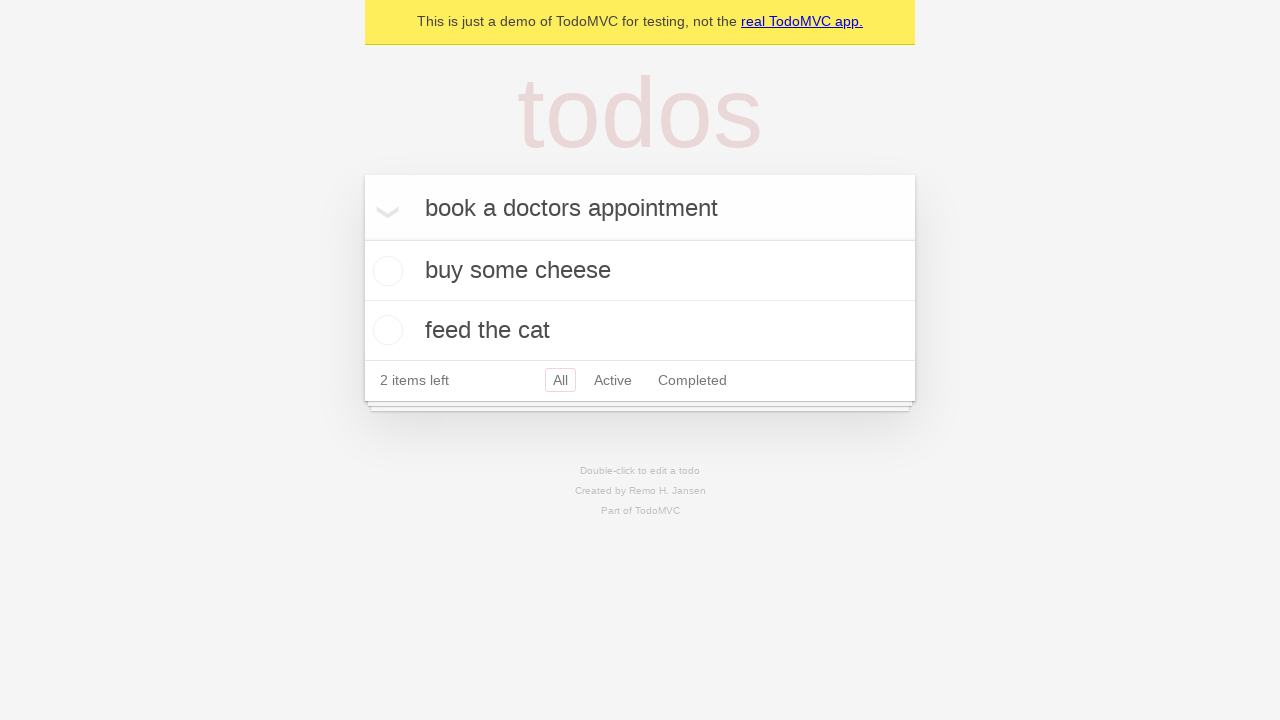

Pressed Enter to add third todo on internal:attr=[placeholder="What needs to be done?"i]
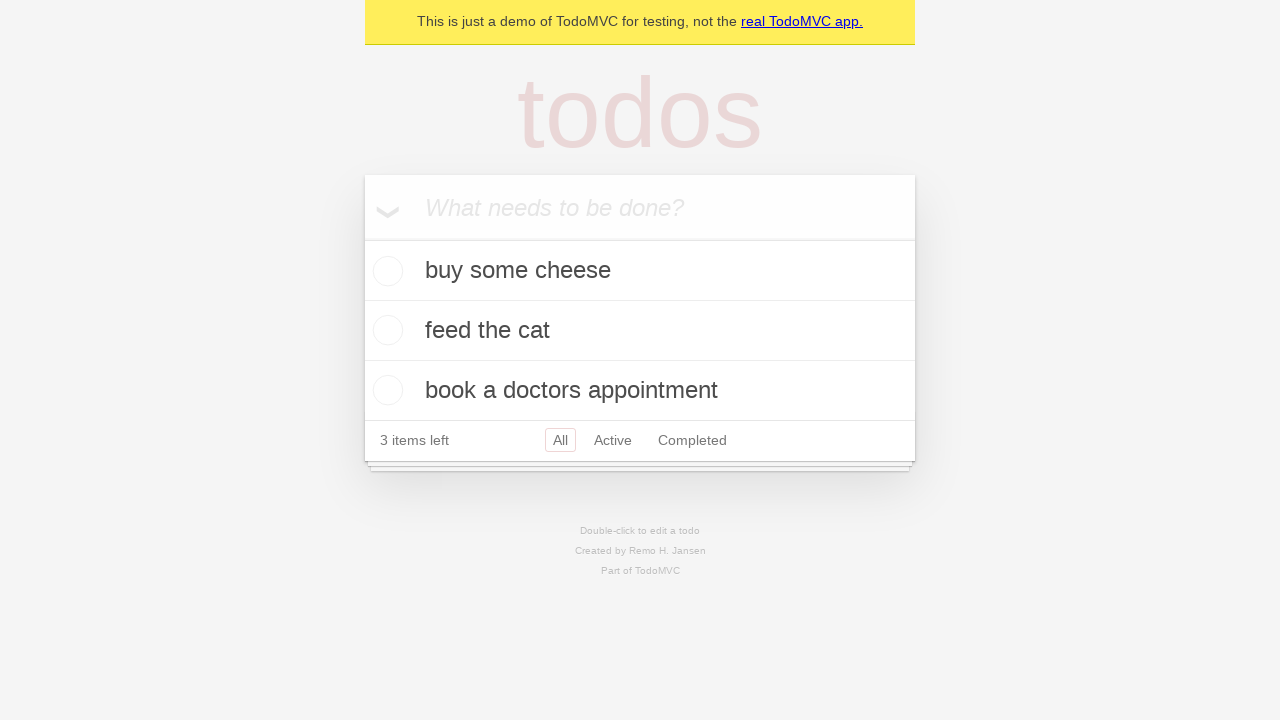

Checked the 'Mark all as complete' toggle to complete all items at (362, 238) on internal:label="Mark all as complete"i
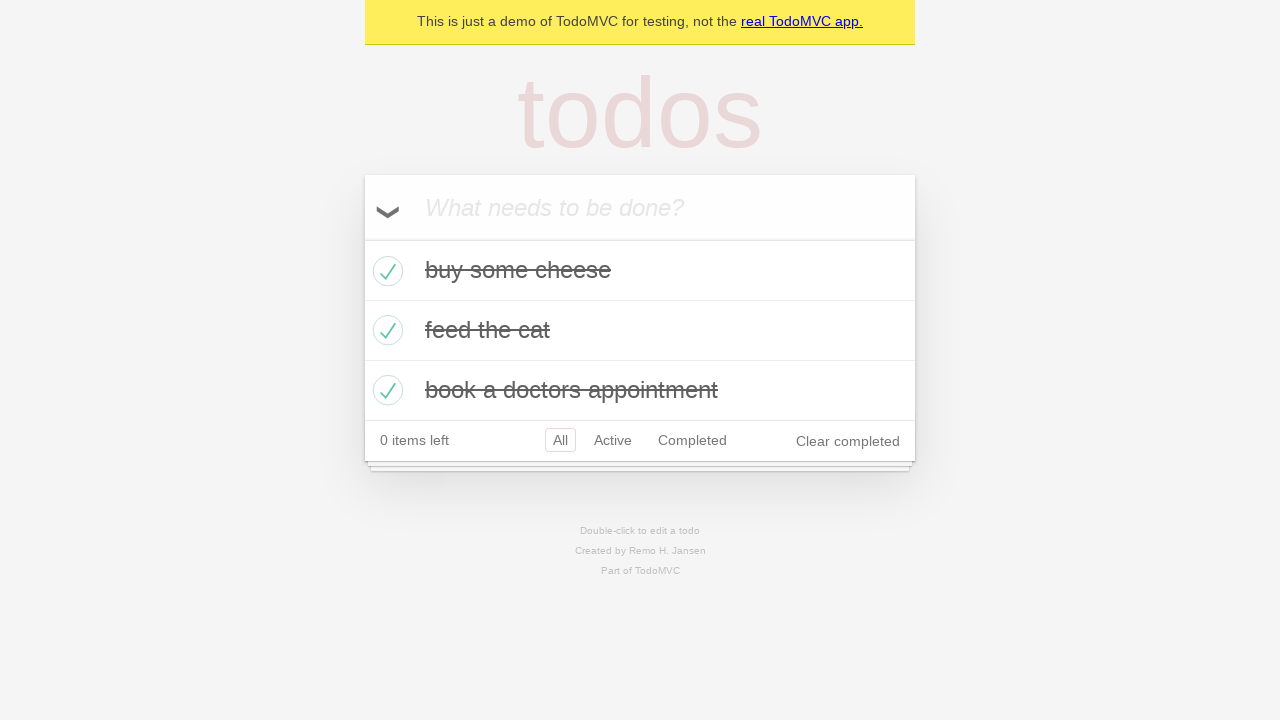

Unchecked the 'Mark all as complete' toggle to clear complete state of all items at (362, 238) on internal:label="Mark all as complete"i
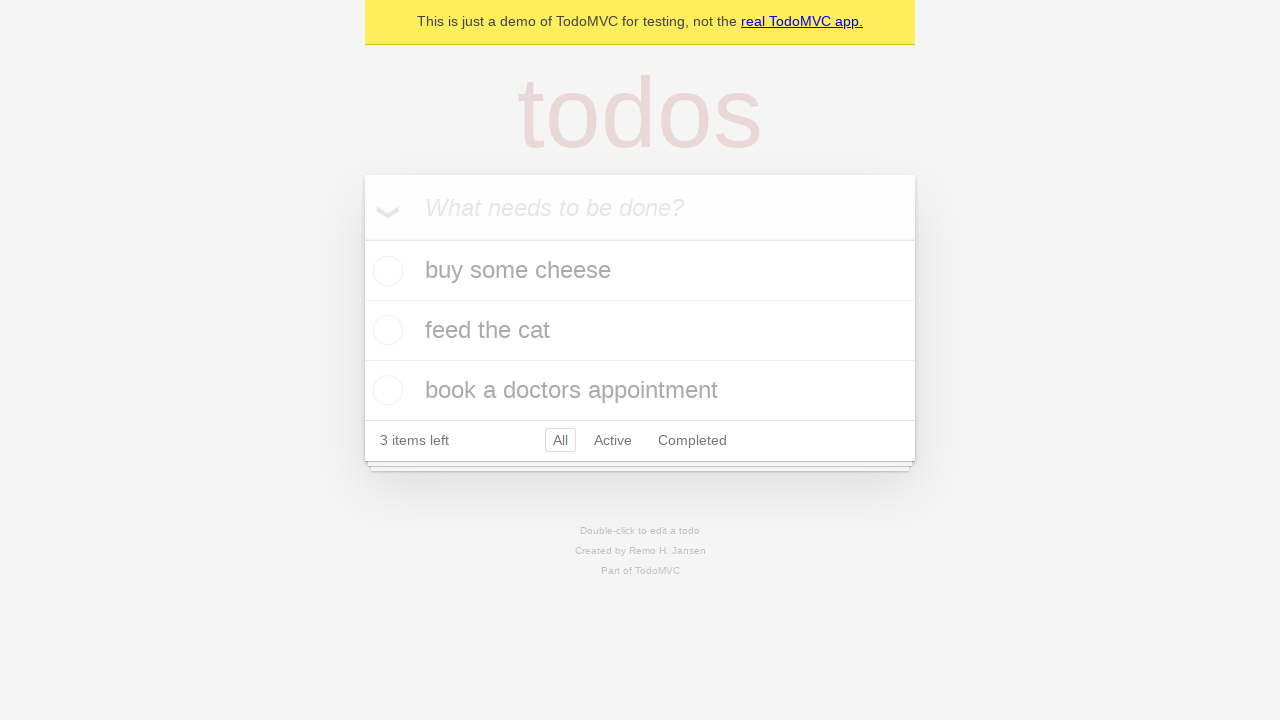

Waited for todo items to be displayed after clearing complete state
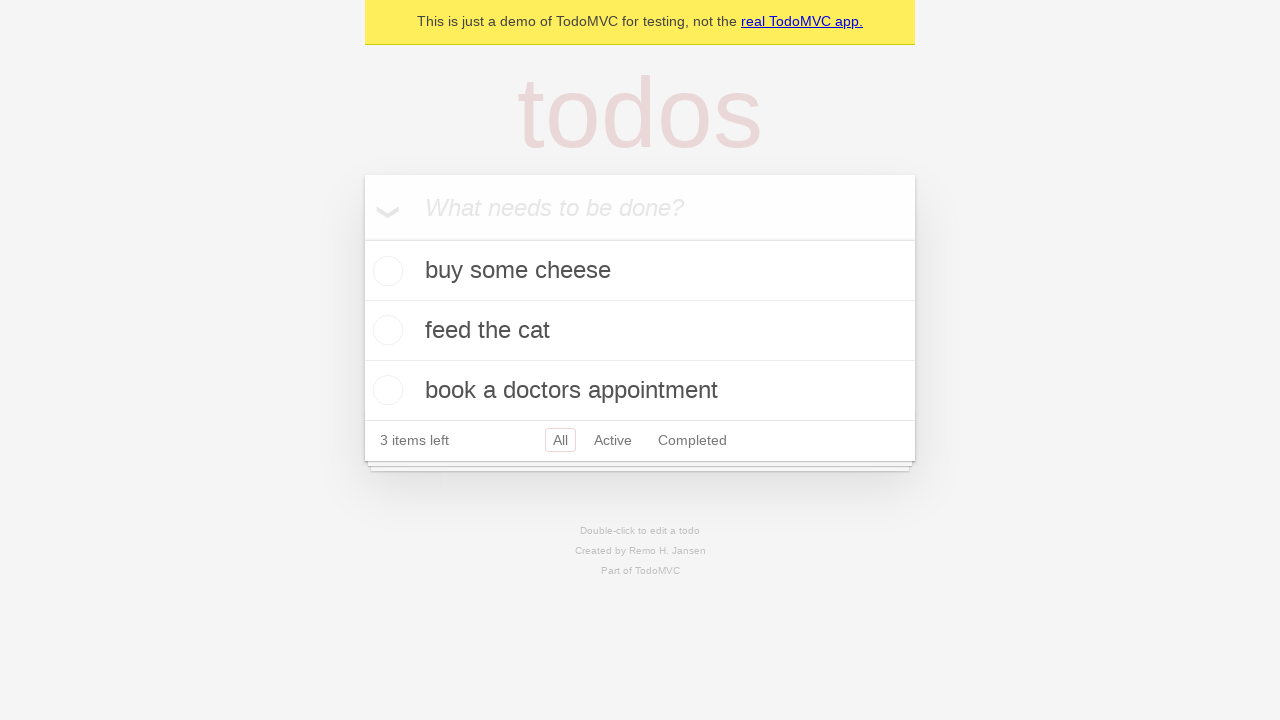

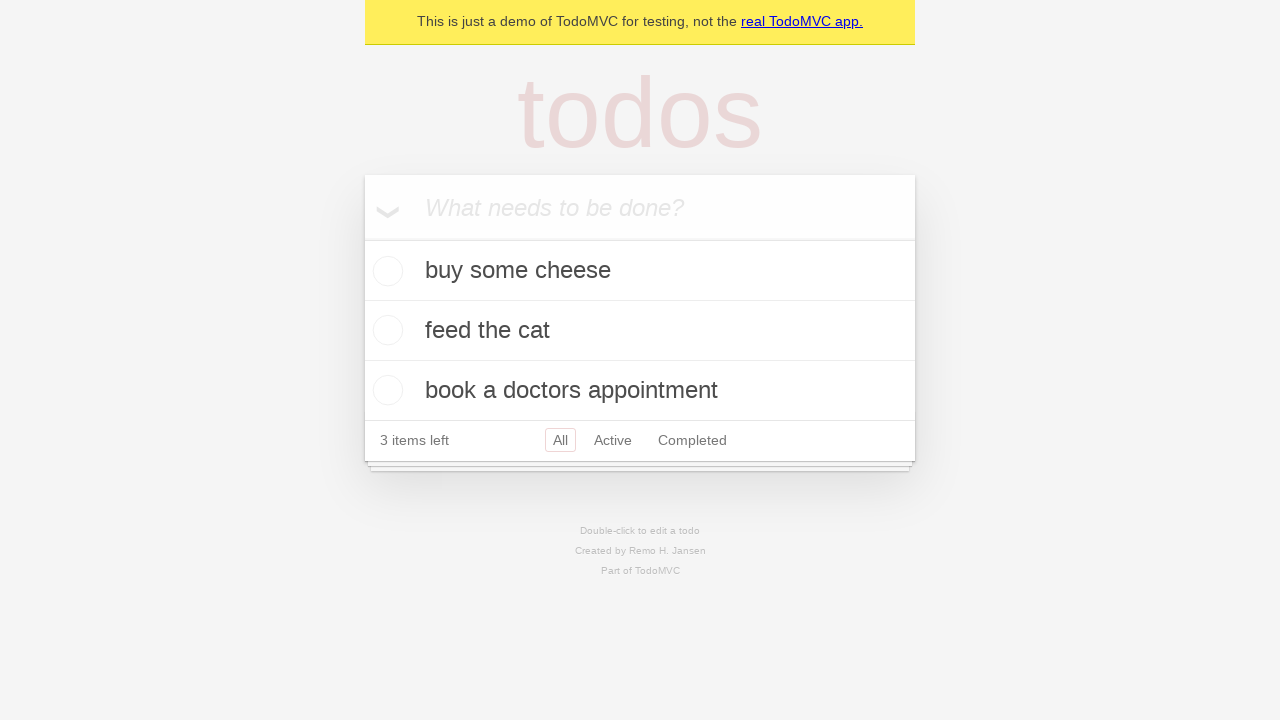